Navigates to the Selenium HQ website and verifies the page loads successfully by checking the title is present.

Starting URL: https://www.seleniumhq.org

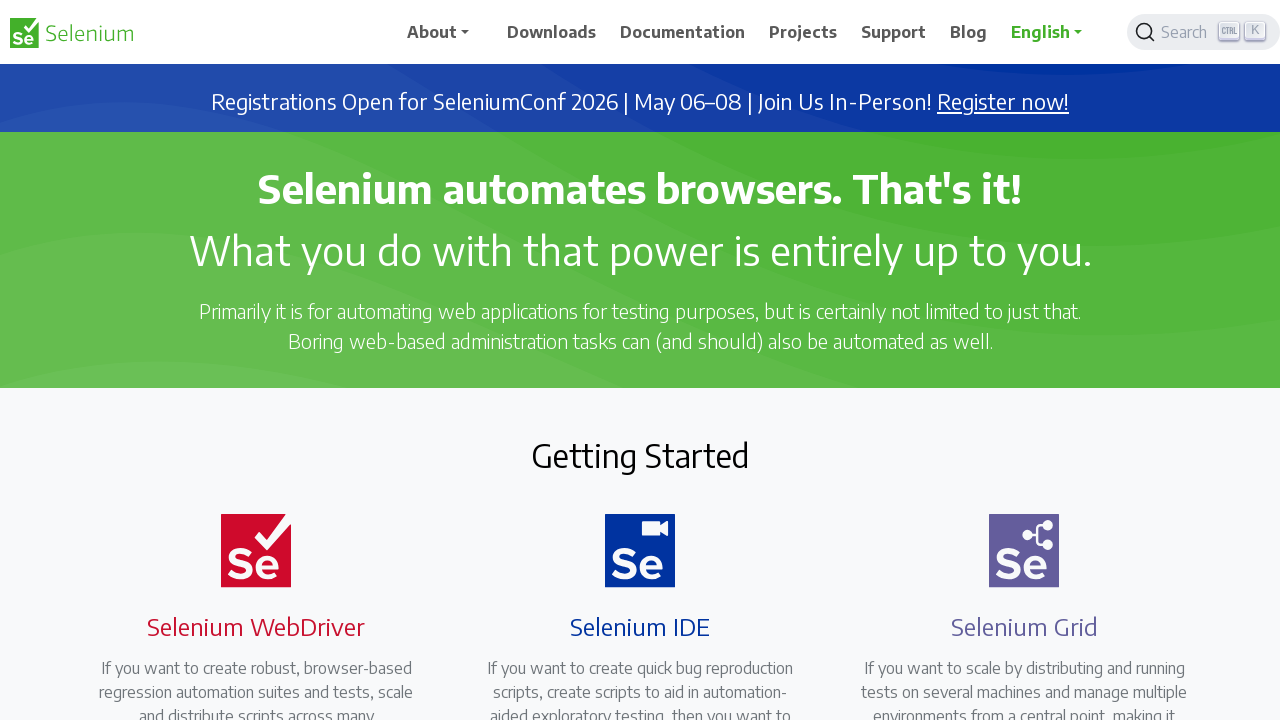

Navigated to Selenium HQ website
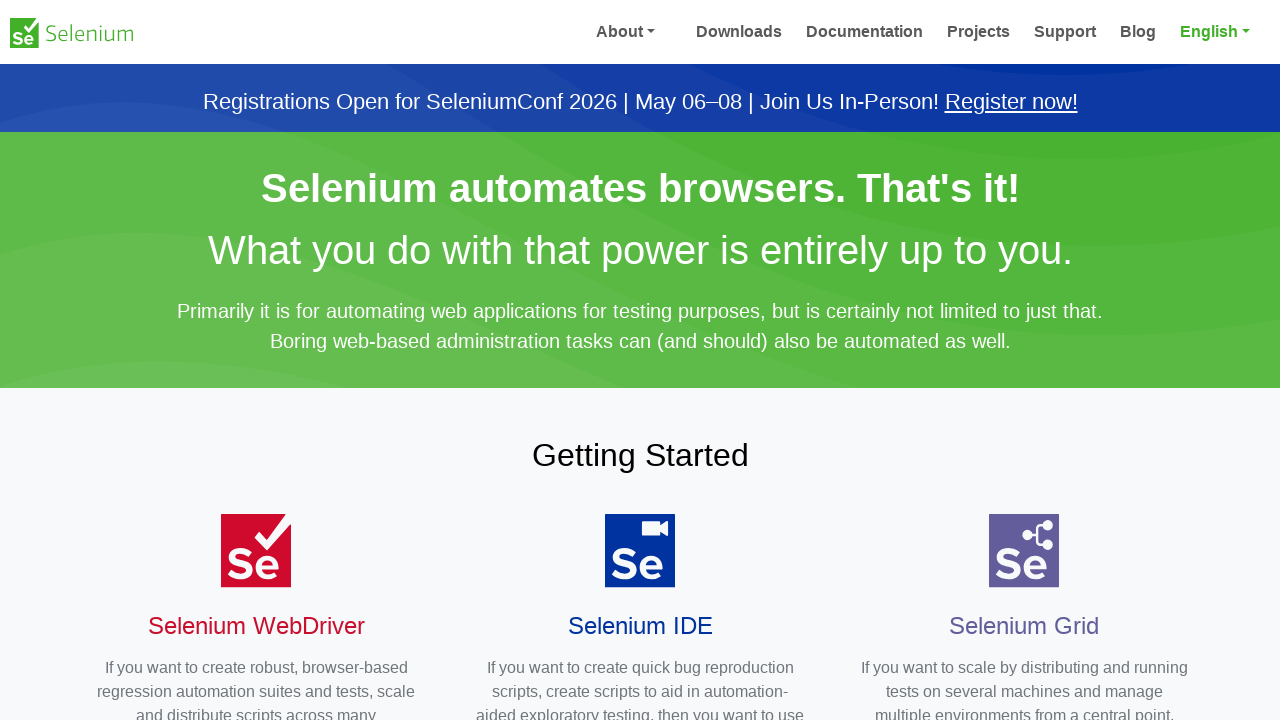

Page DOM content loaded
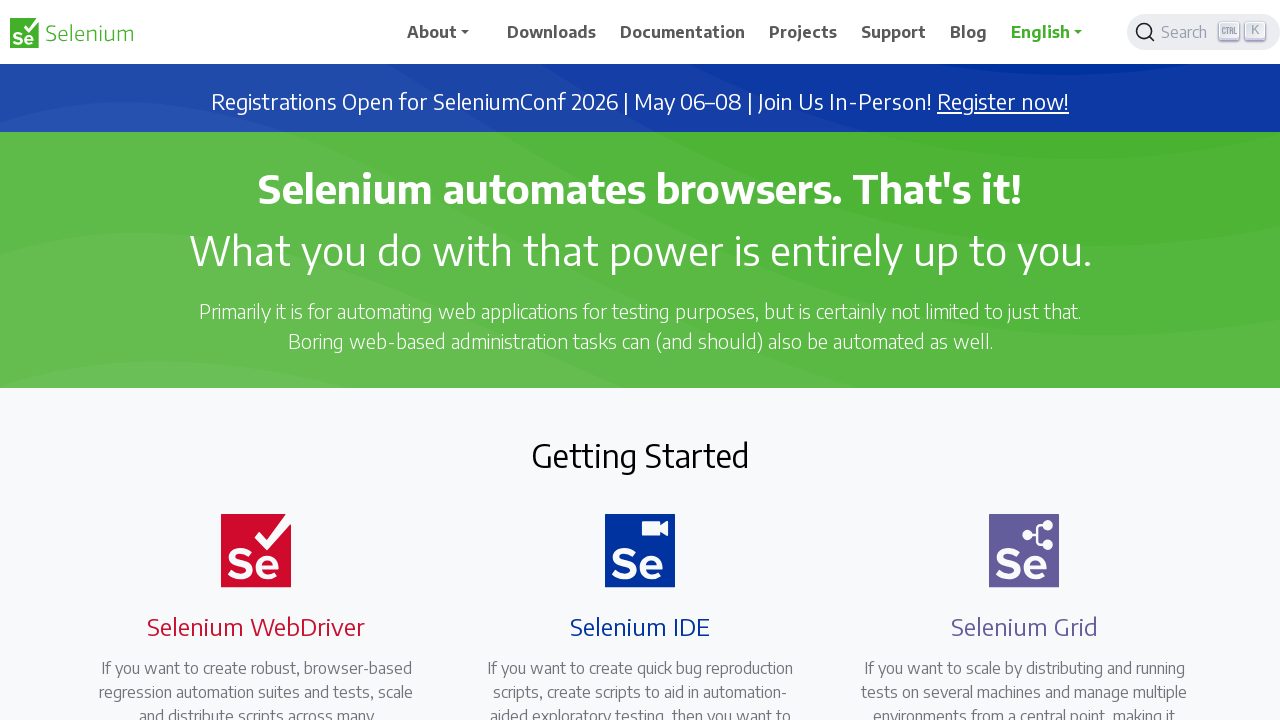

Retrieved page title: 'Selenium'
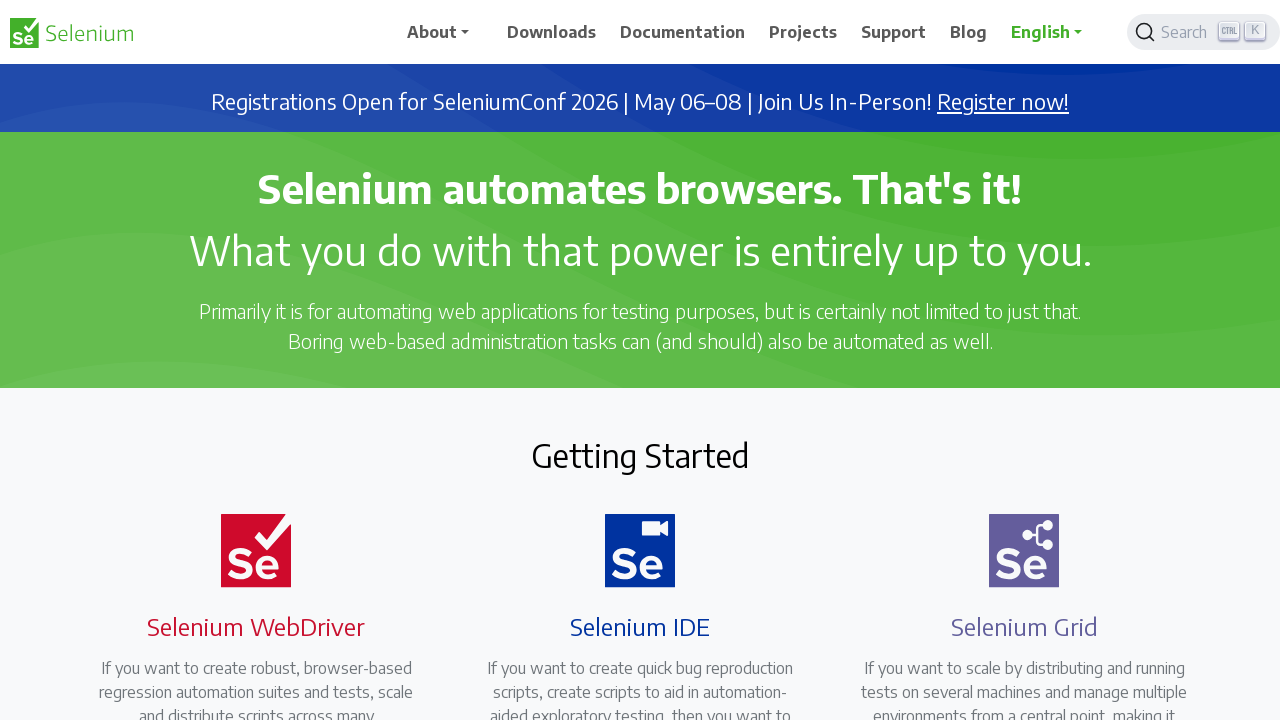

Verified page title is present and not empty
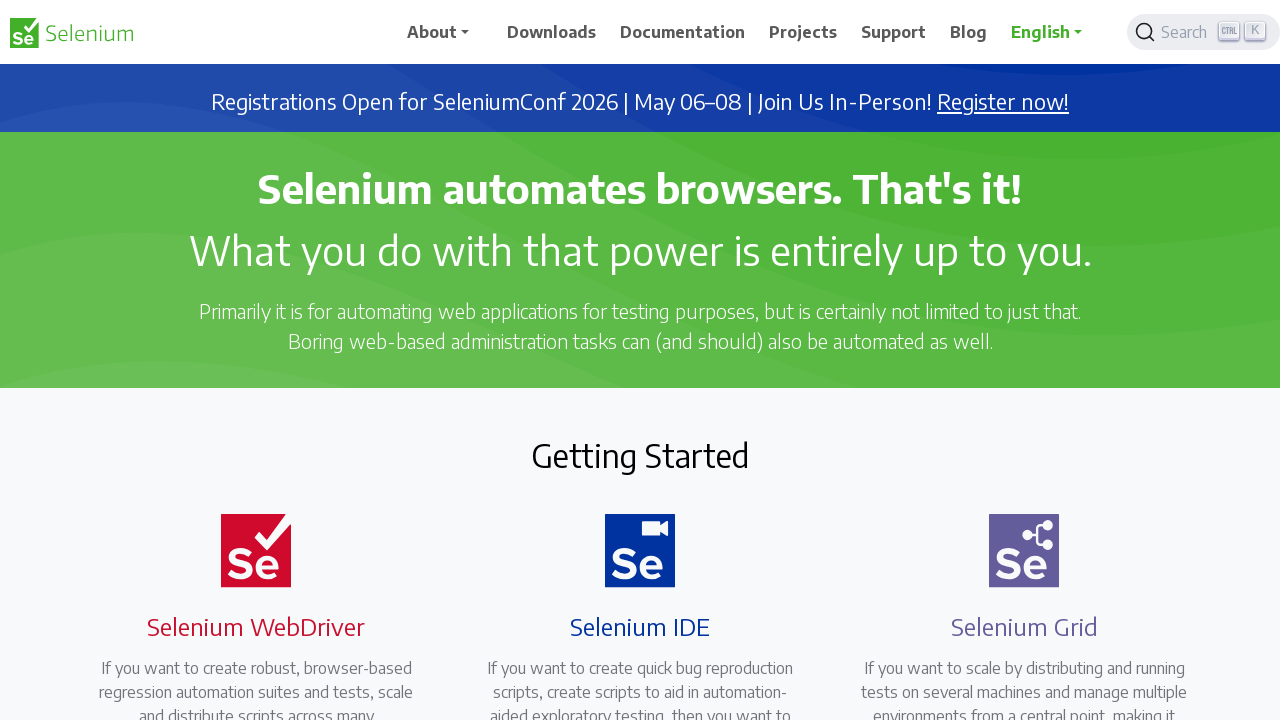

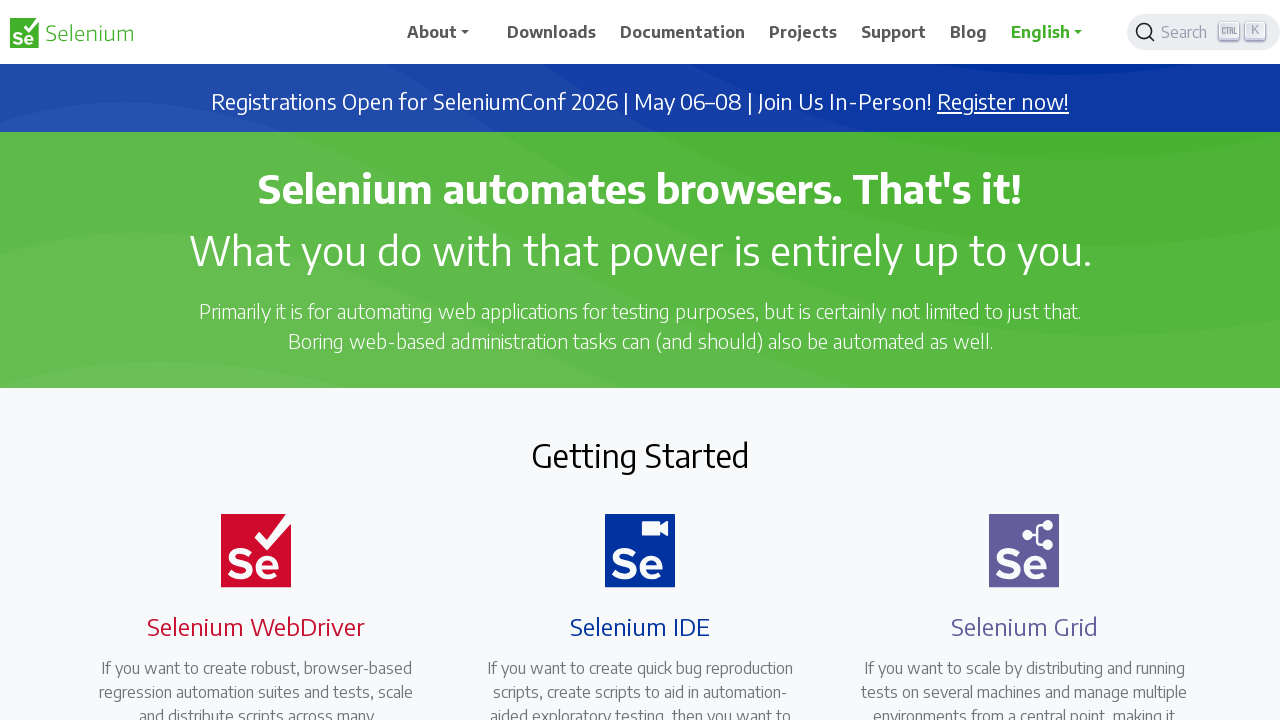